Navigates to a form template page and clicks on the template image after it becomes visible

Starting URL: https://www.formsite.com/templates/registration-form-templates/appointment-form-template/

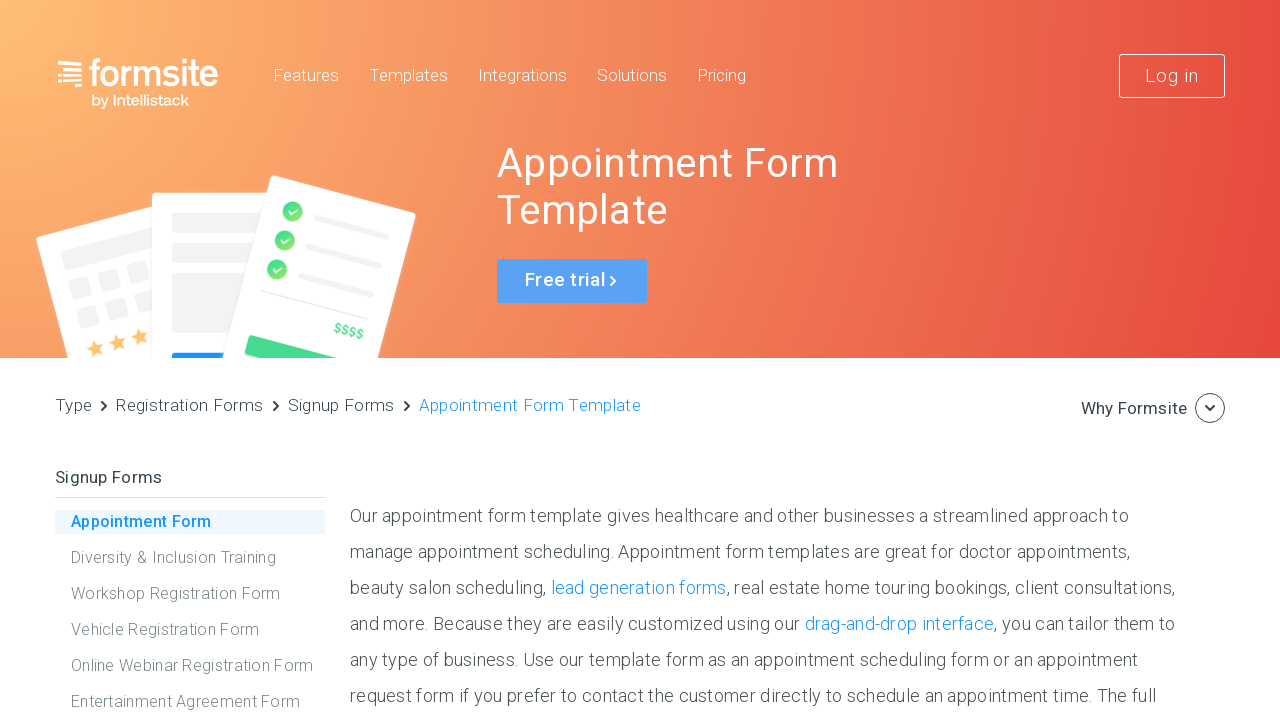

Navigated to appointment form template page
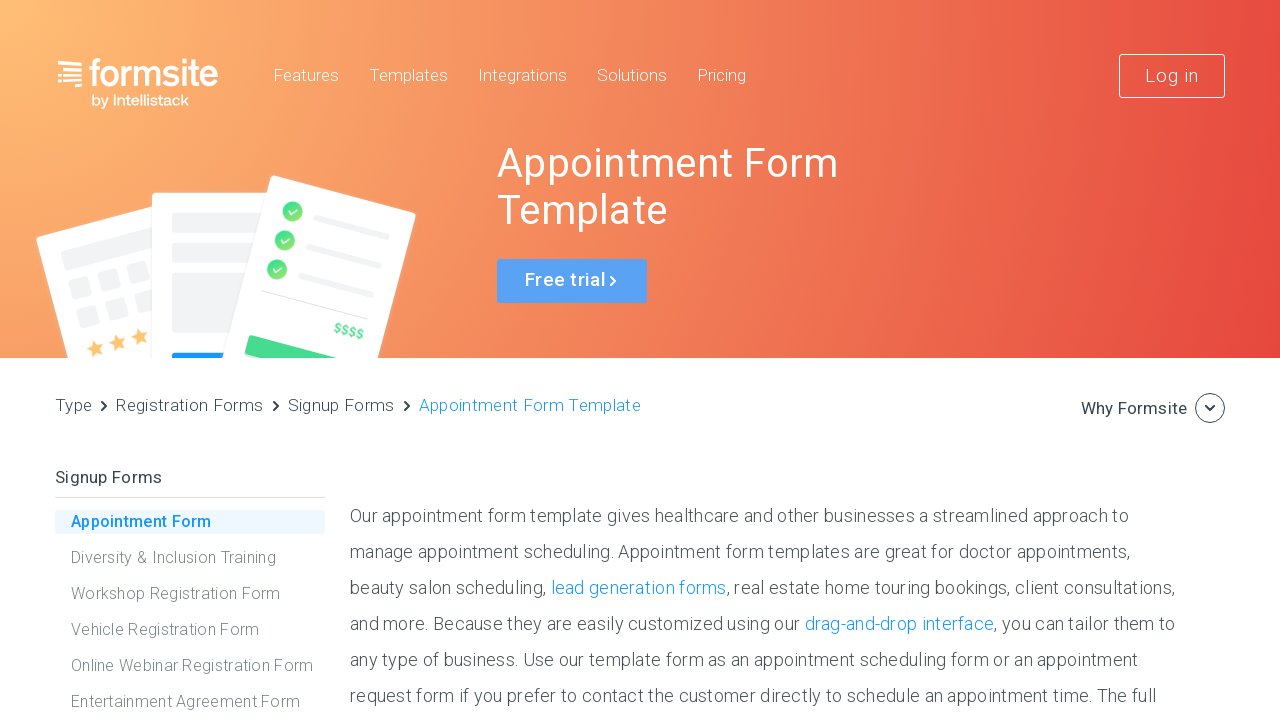

Template image became visible
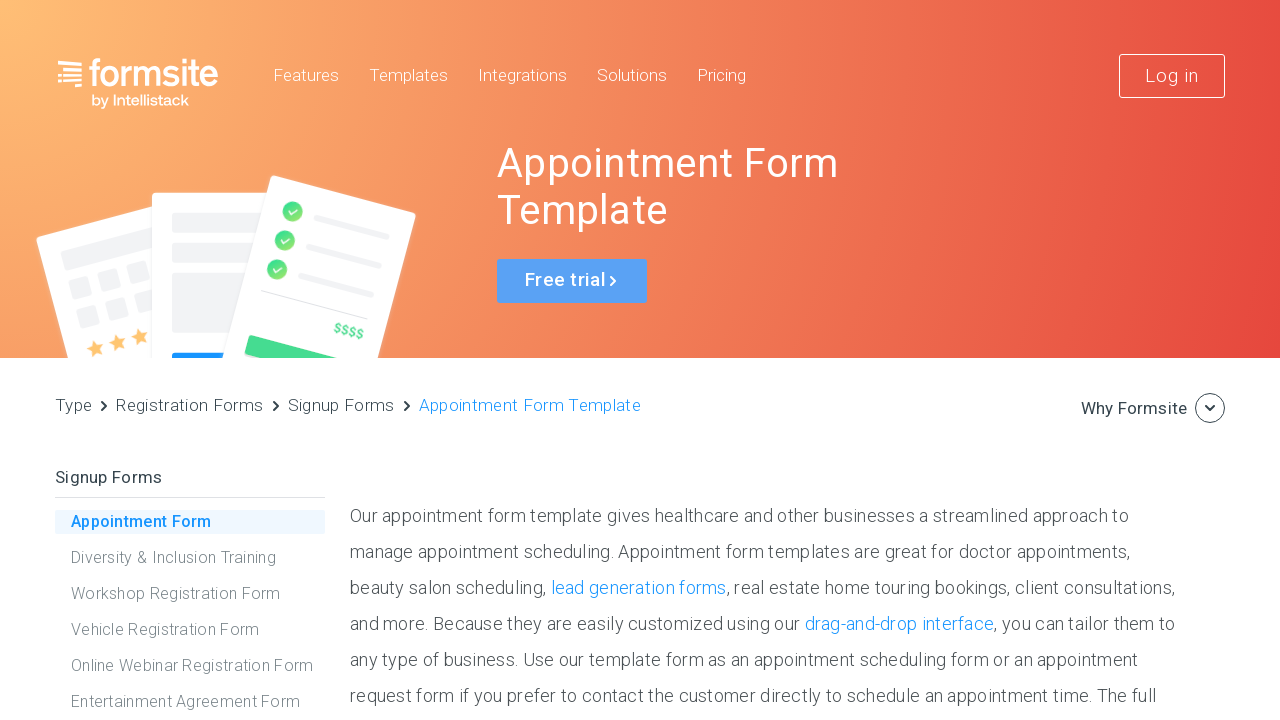

Clicked on the template image at (765, 360) on div#imageTemplateContainer img
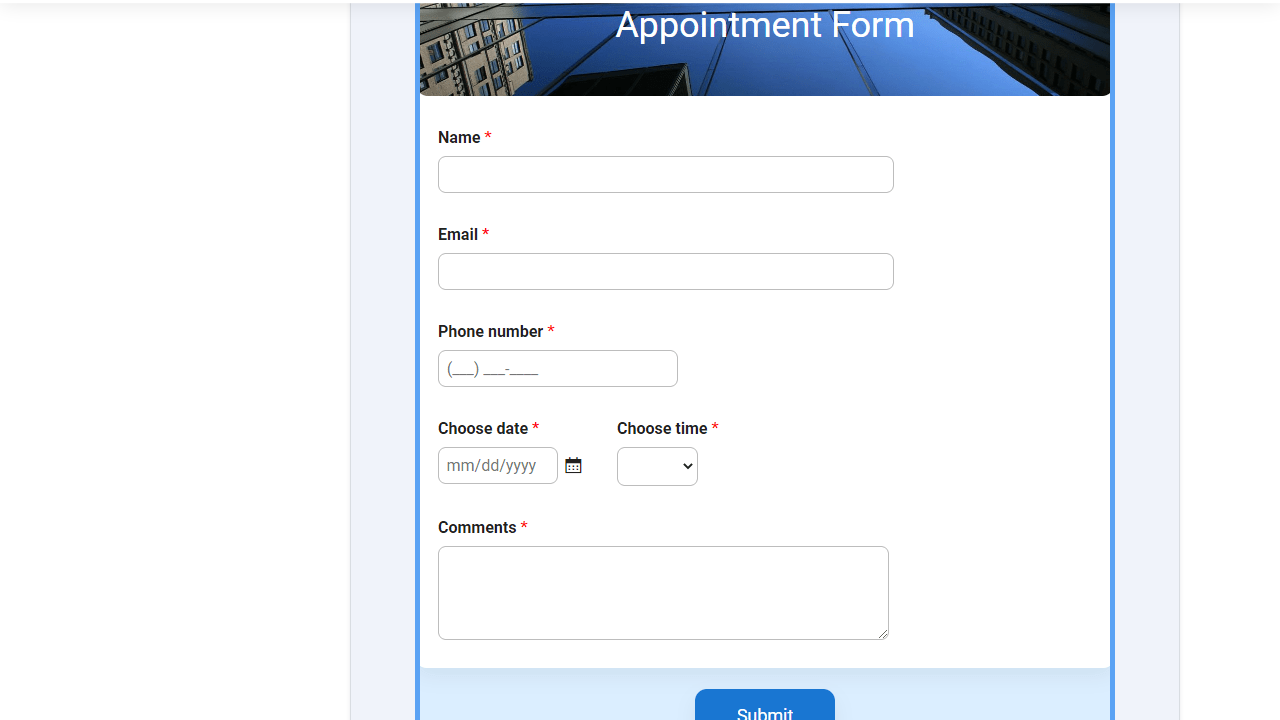

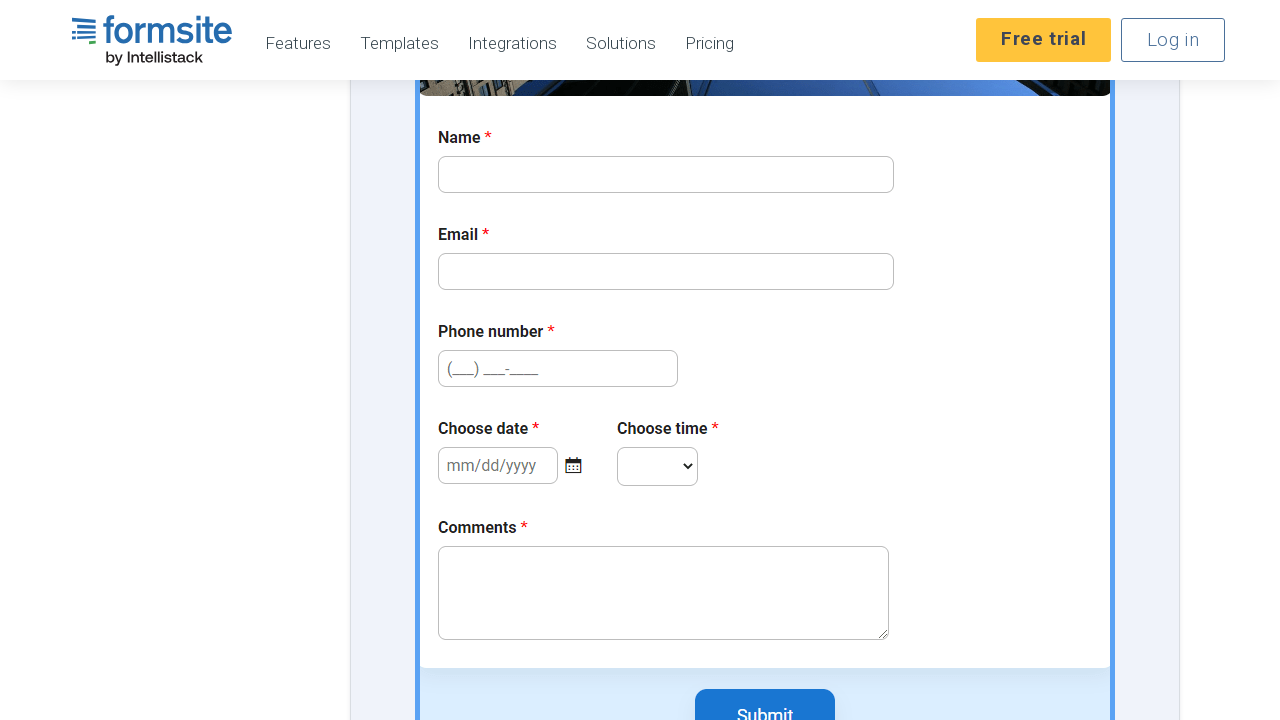